Navigates to Apple India website and clicks on a "Learn more" link to navigate to more detailed information about a product.

Starting URL: https://www.apple.com/in

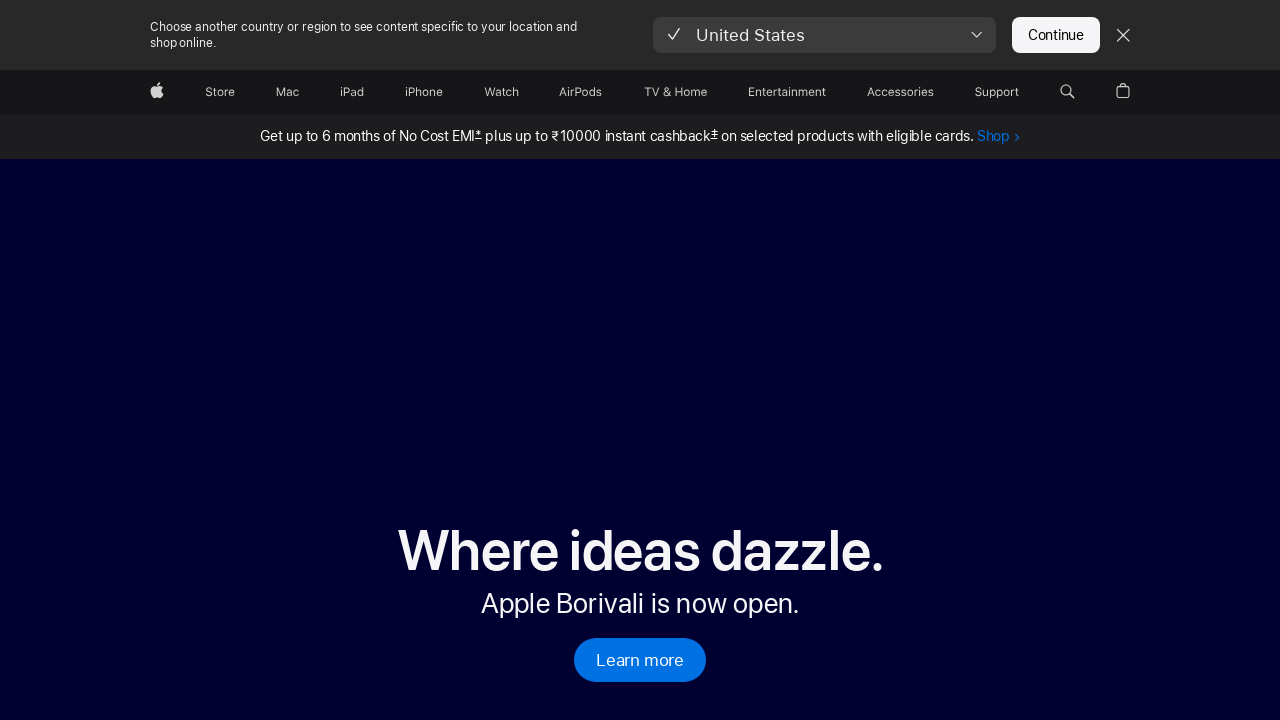

Waited for page DOM content to load on Apple India website
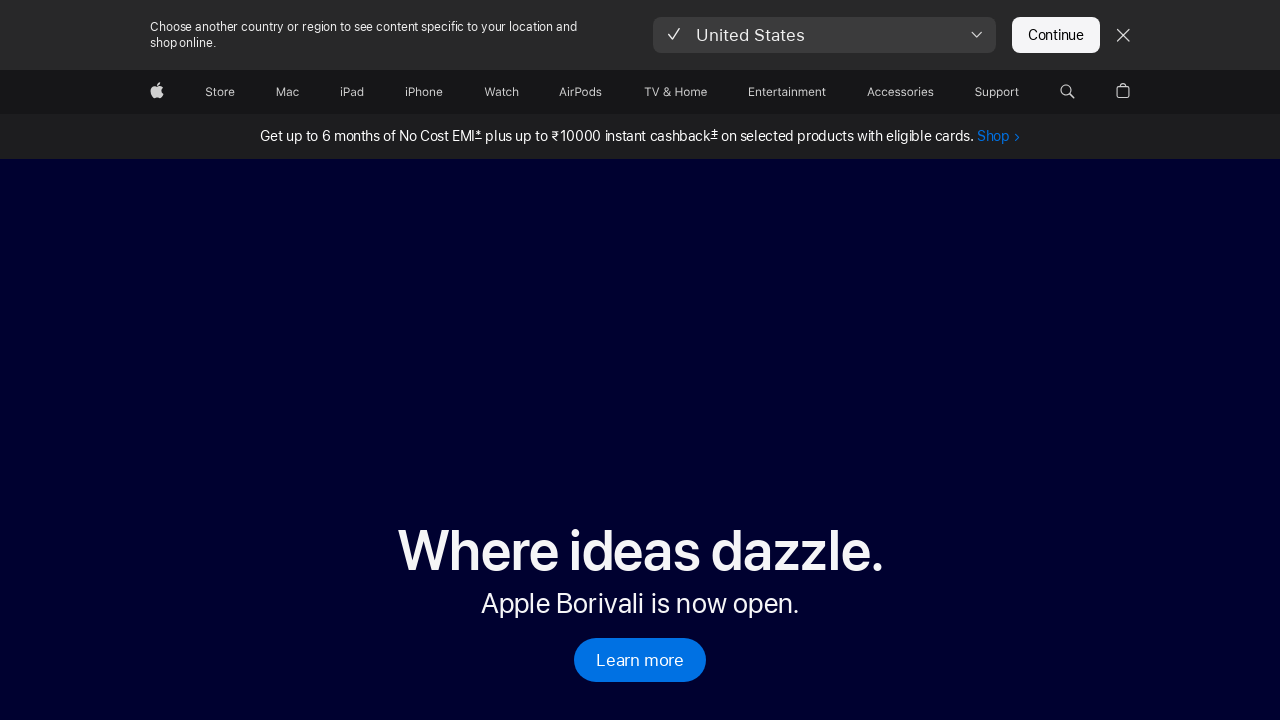

Clicked on 'Learn more' link to navigate to product details at (640, 660) on a:has-text('Learn more')
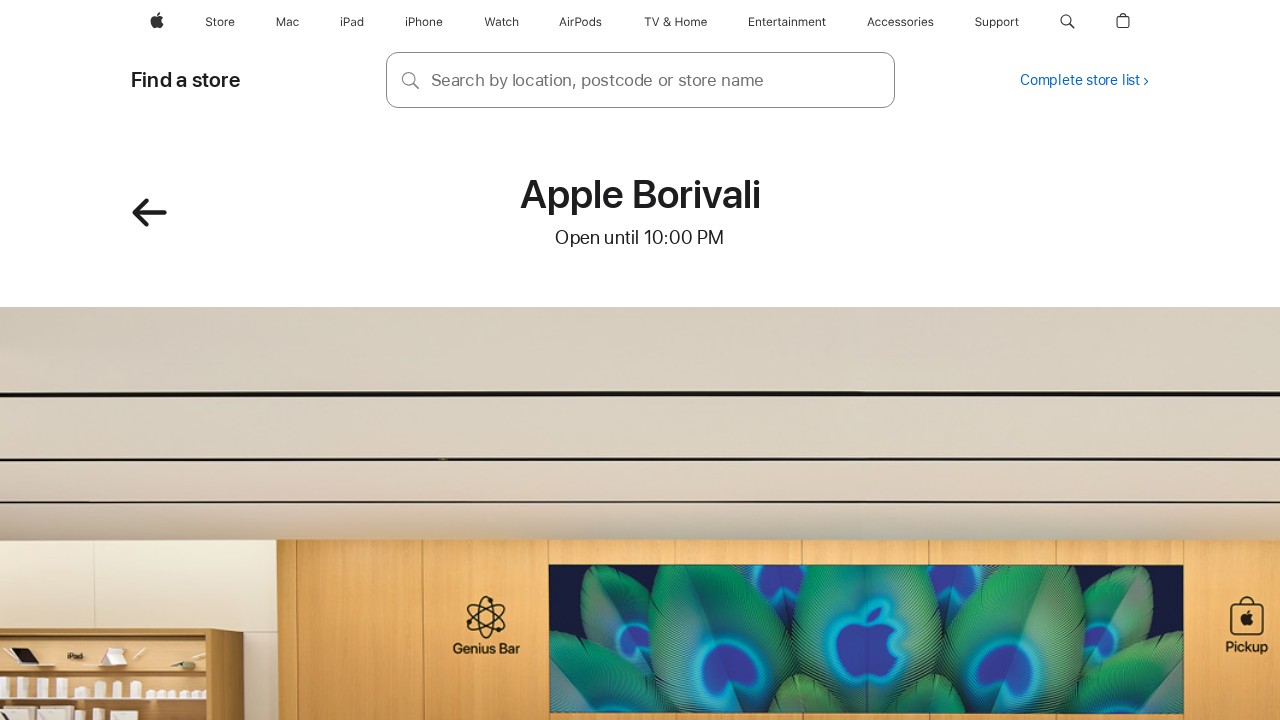

Waited for product details page to fully load
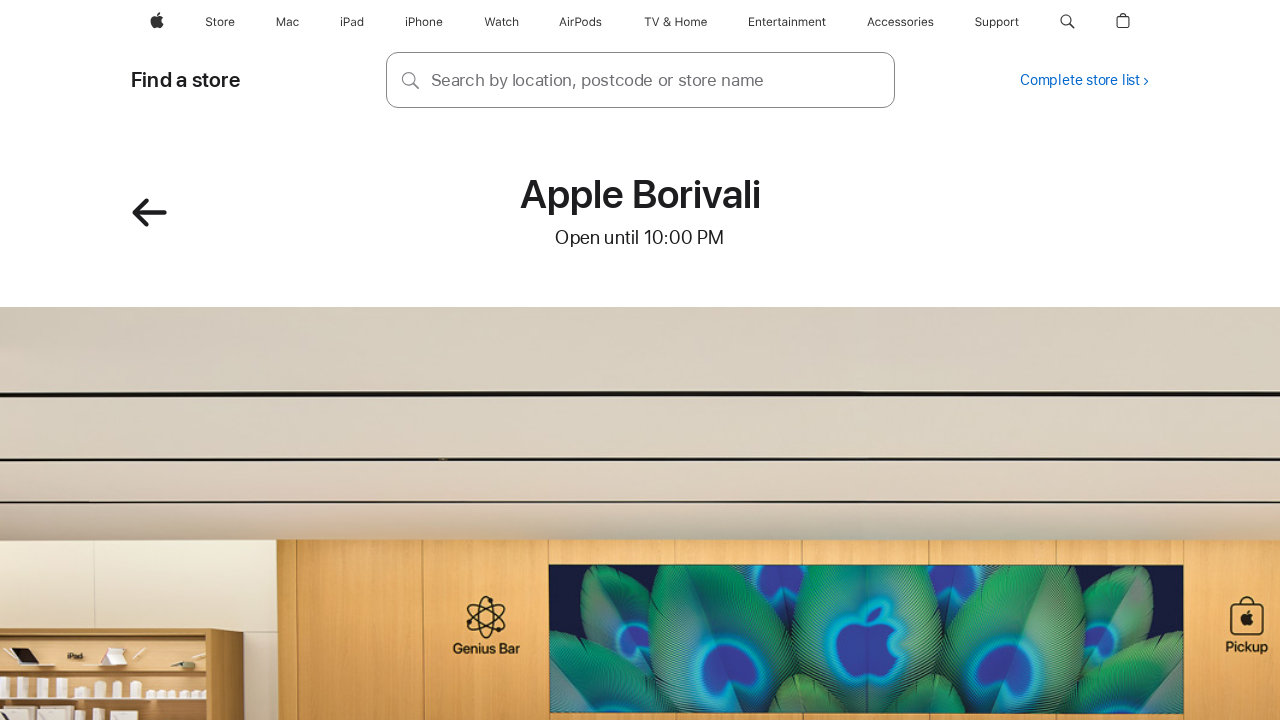

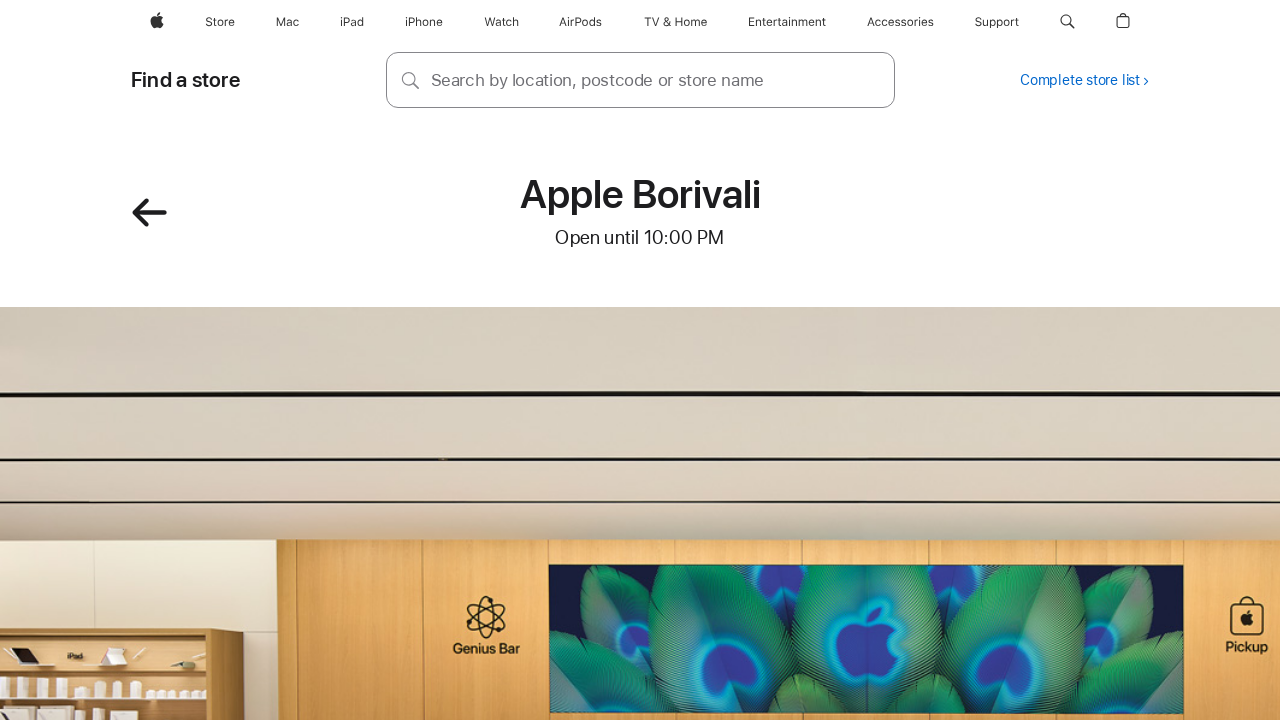